Tests drag and drop functionality by dragging element A to the position of element B and verifying the elements have swapped positions.

Starting URL: https://the-internet.herokuapp.com/drag_and_drop

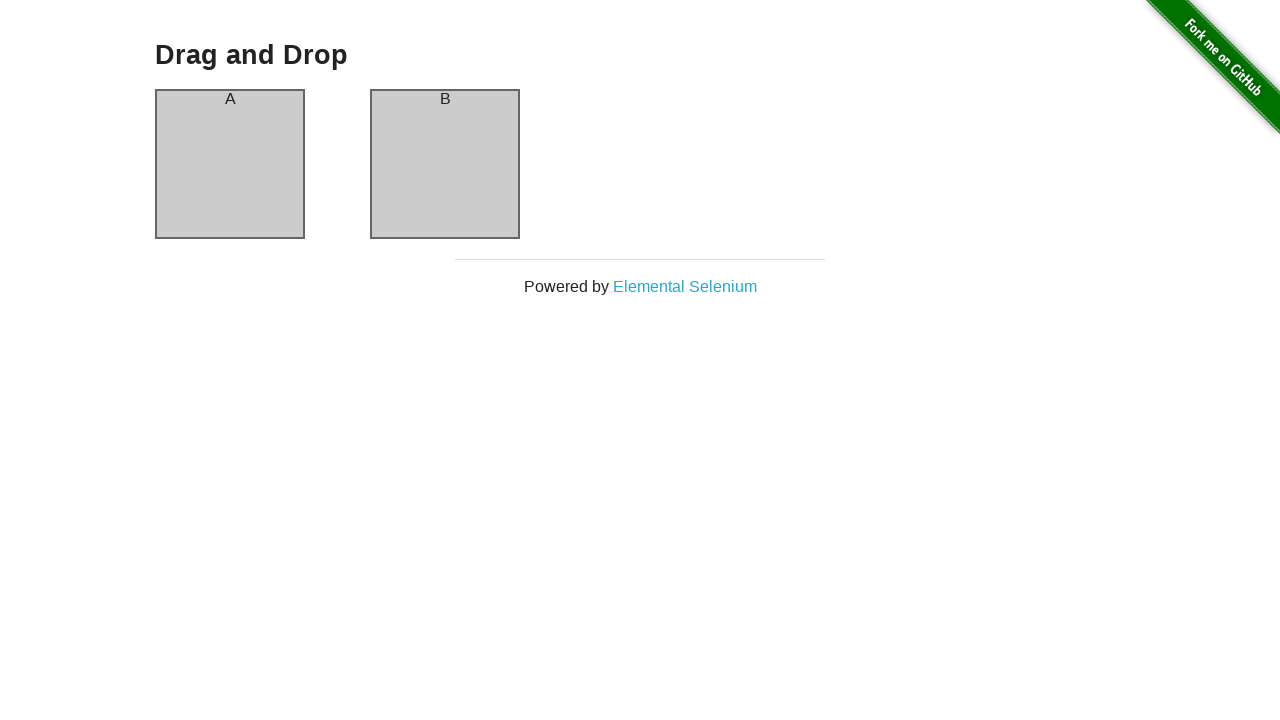

Waited for column A to be visible
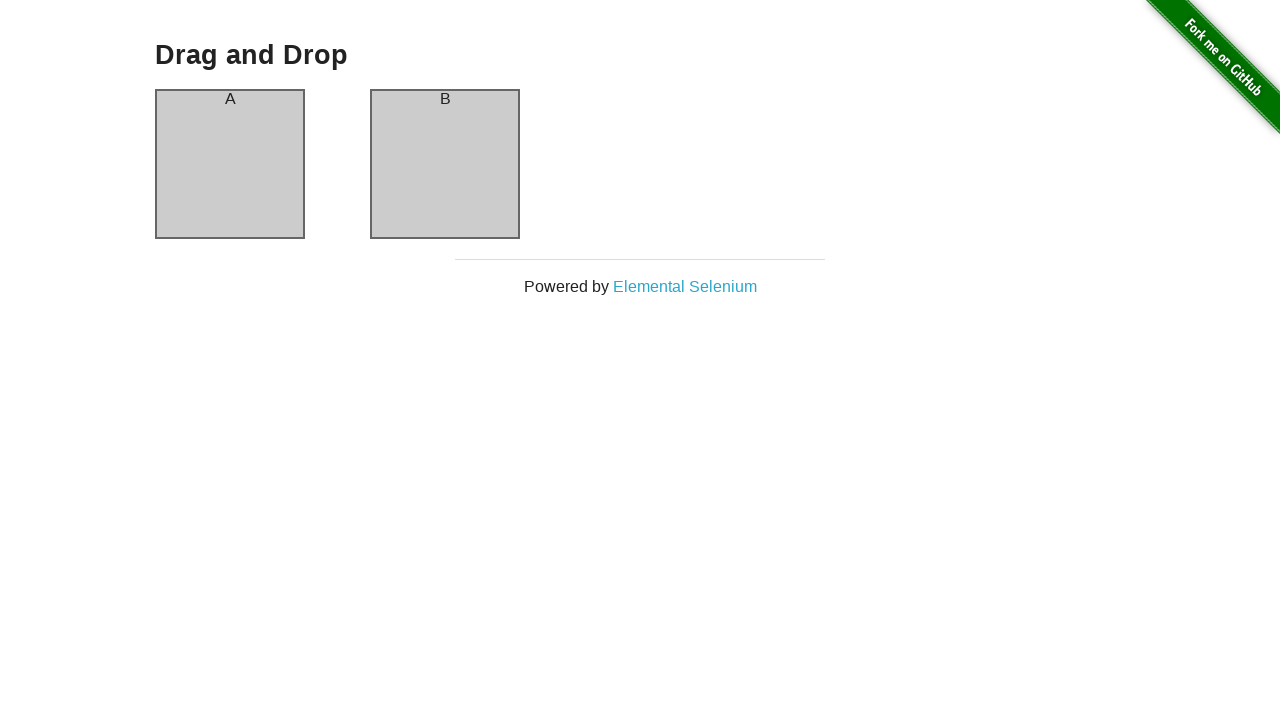

Waited for column B to be visible
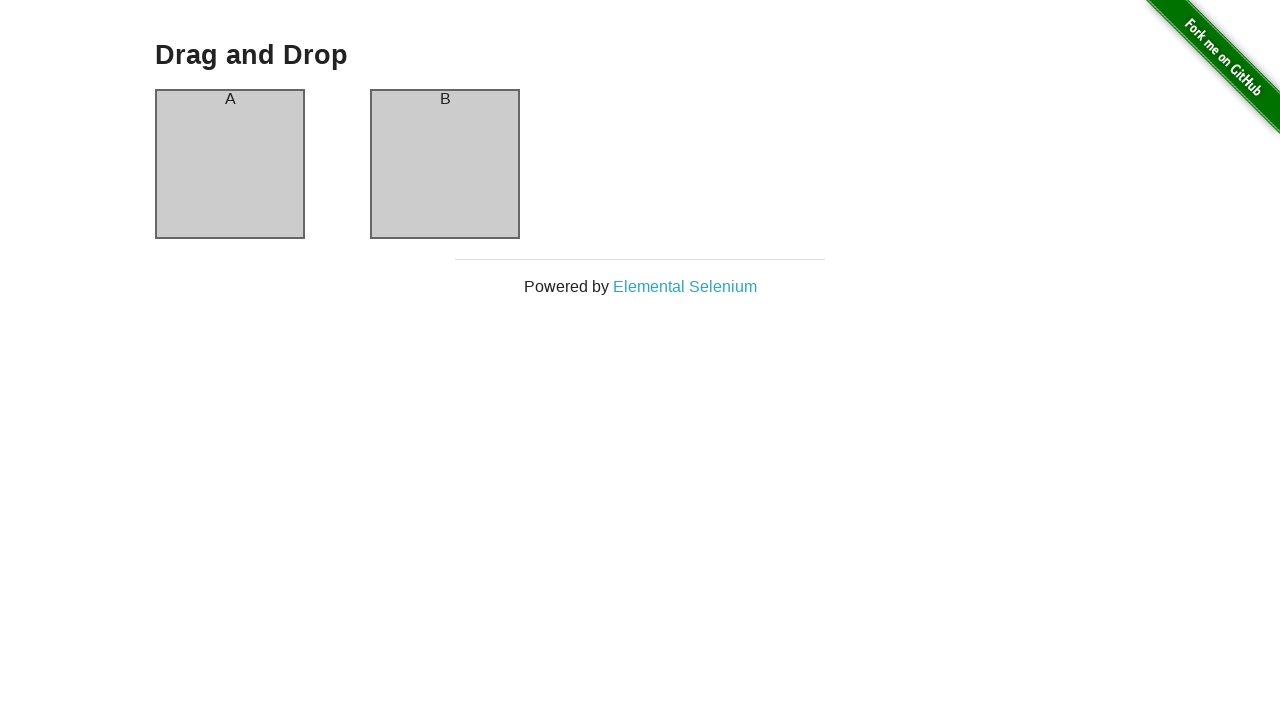

Dragged element A to position of element B at (445, 164)
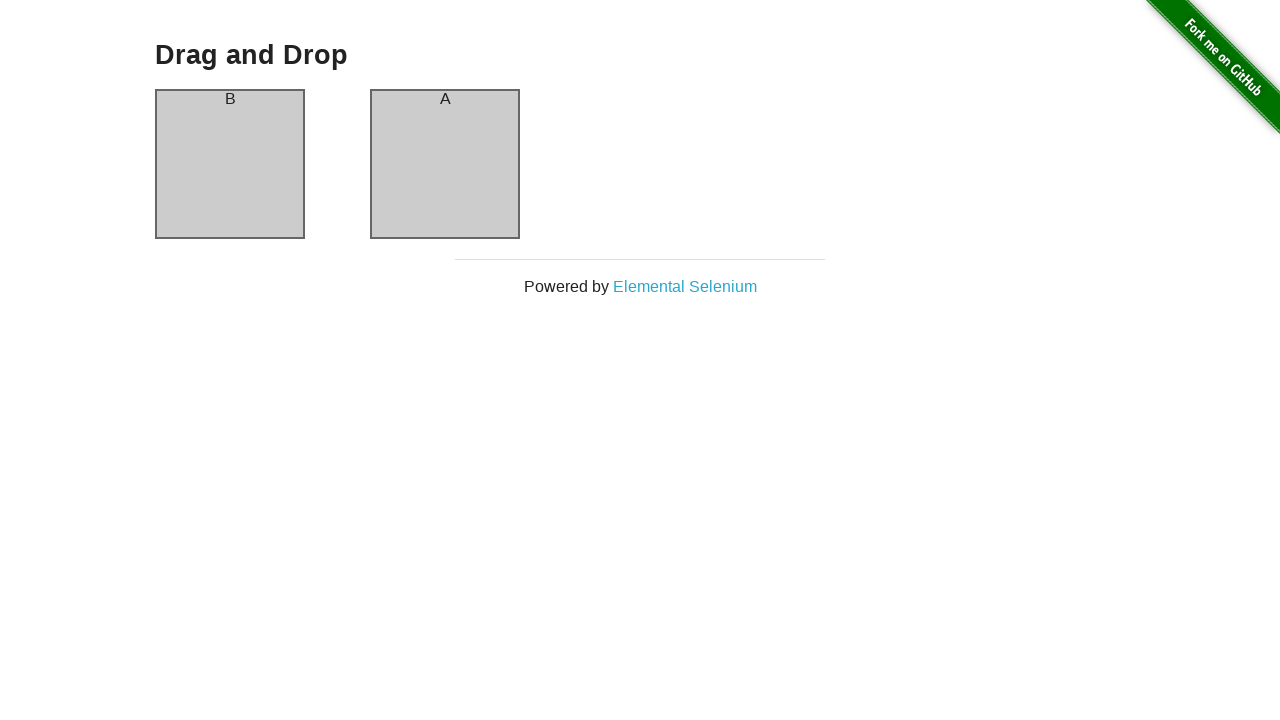

Verified that column A is visible after drag and drop
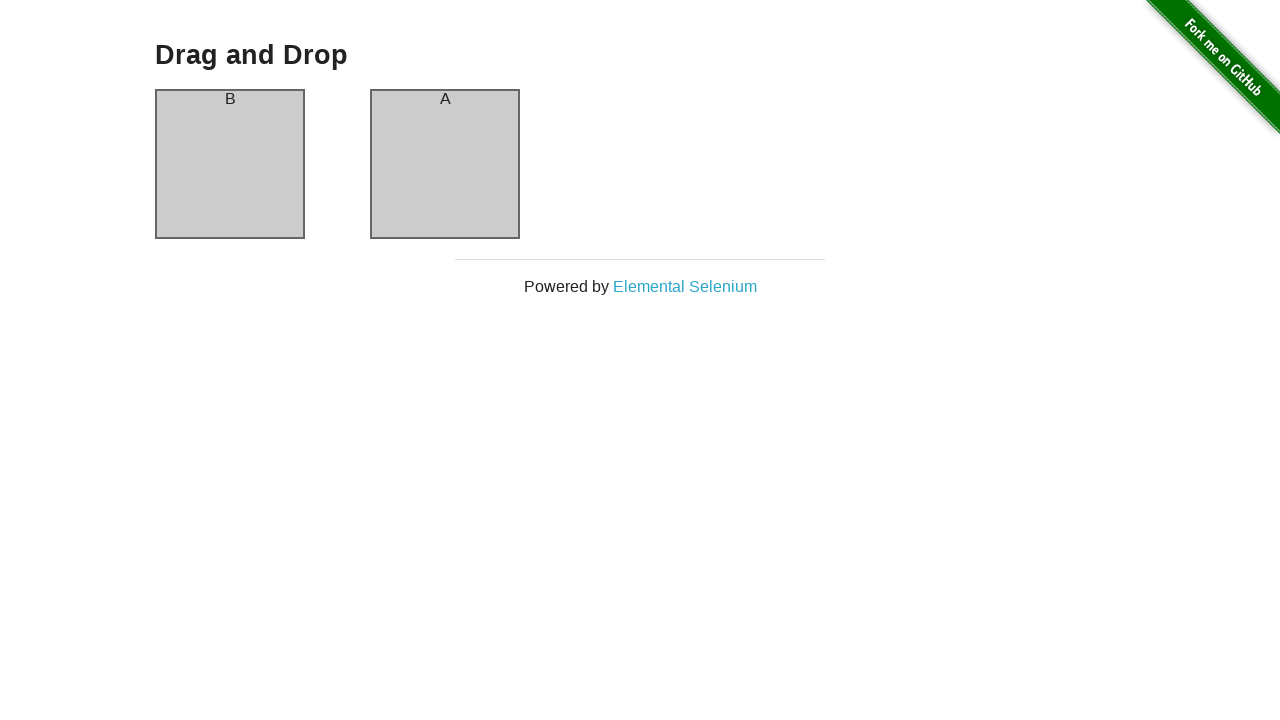

Extracted text from column A header: B
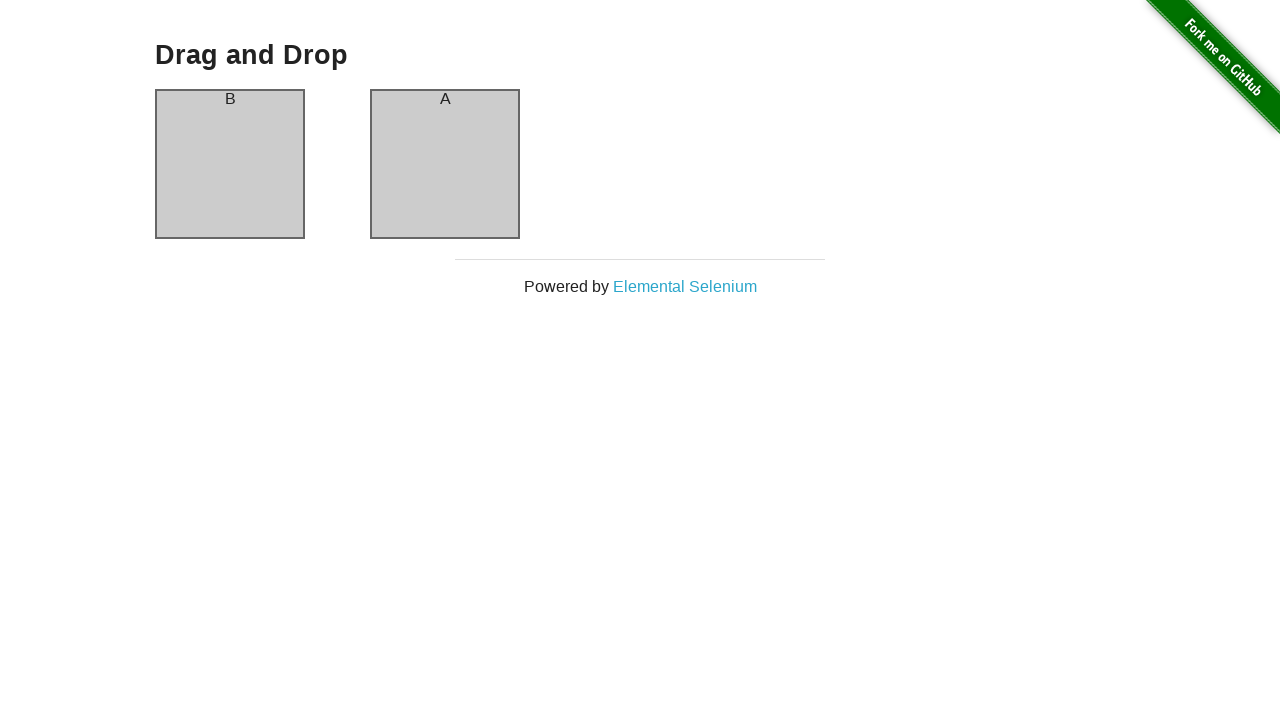

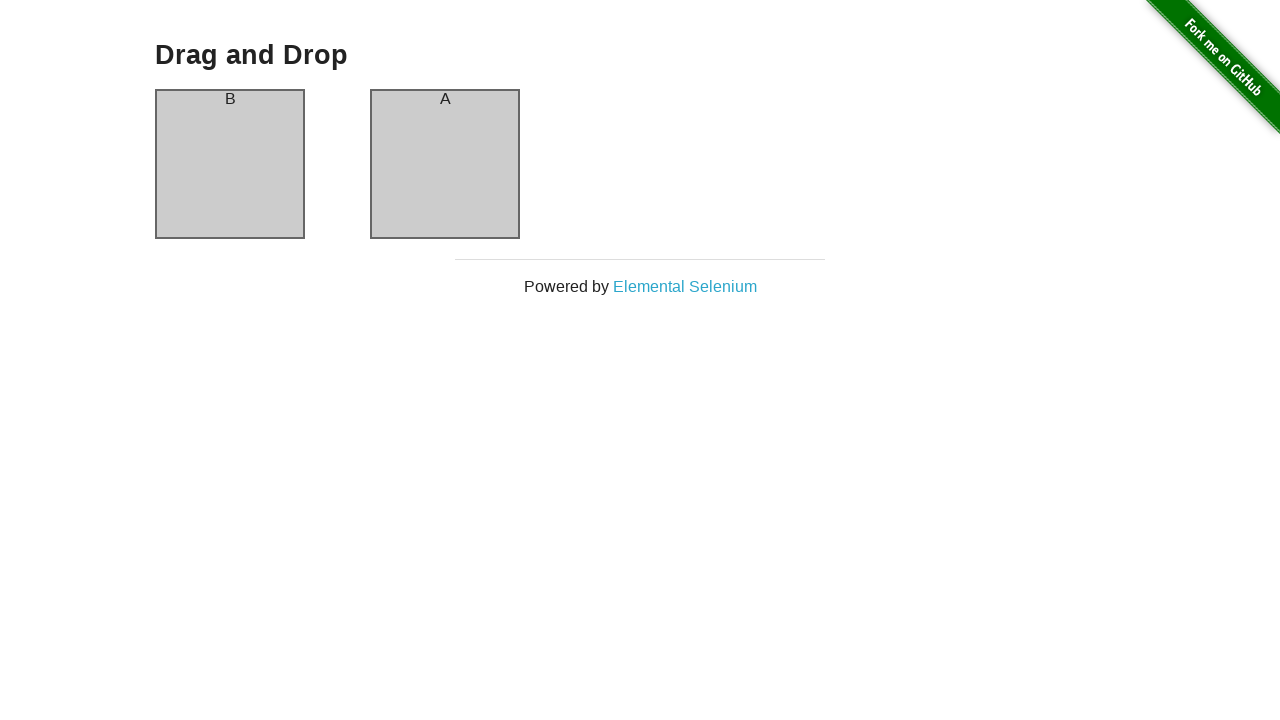